Tests JavaScript alert and confirm dialog handling by entering text in a name field, triggering an alert and accepting it, then triggering a confirm dialog and dismissing it.

Starting URL: https://rahulshettyacademy.com/AutomationPractice/

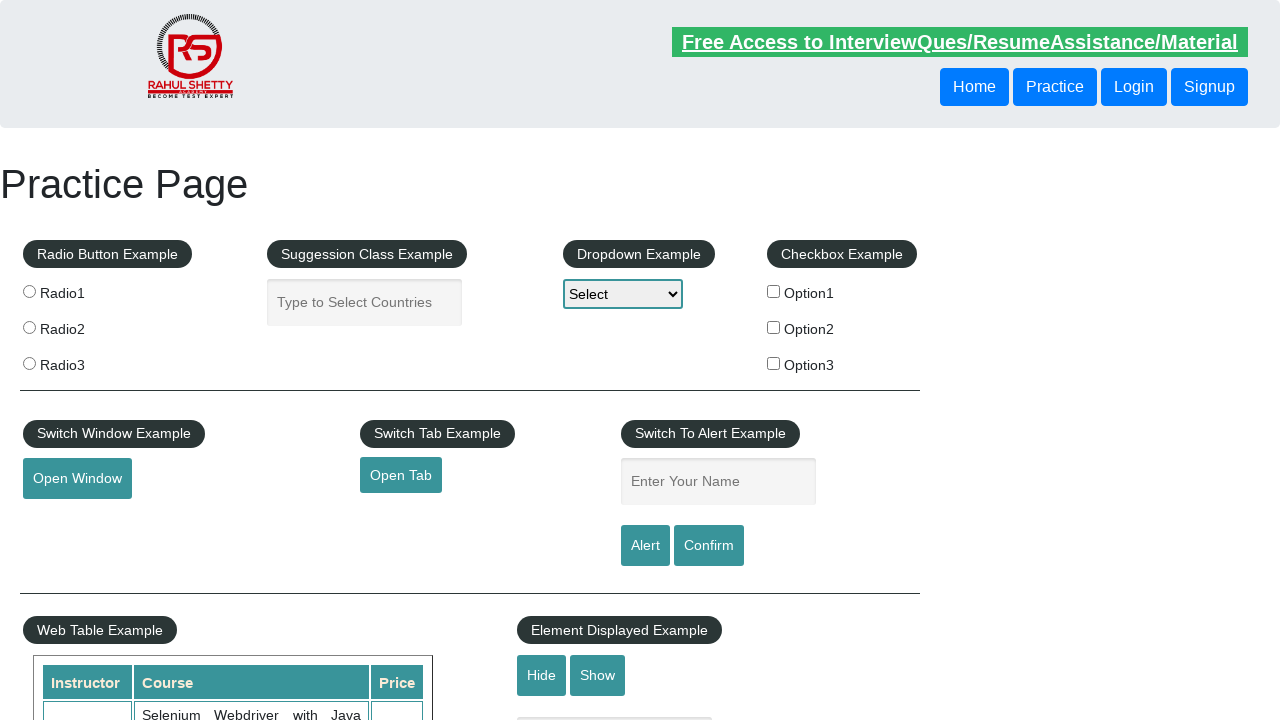

Filled name field with 'Rahul' on #name
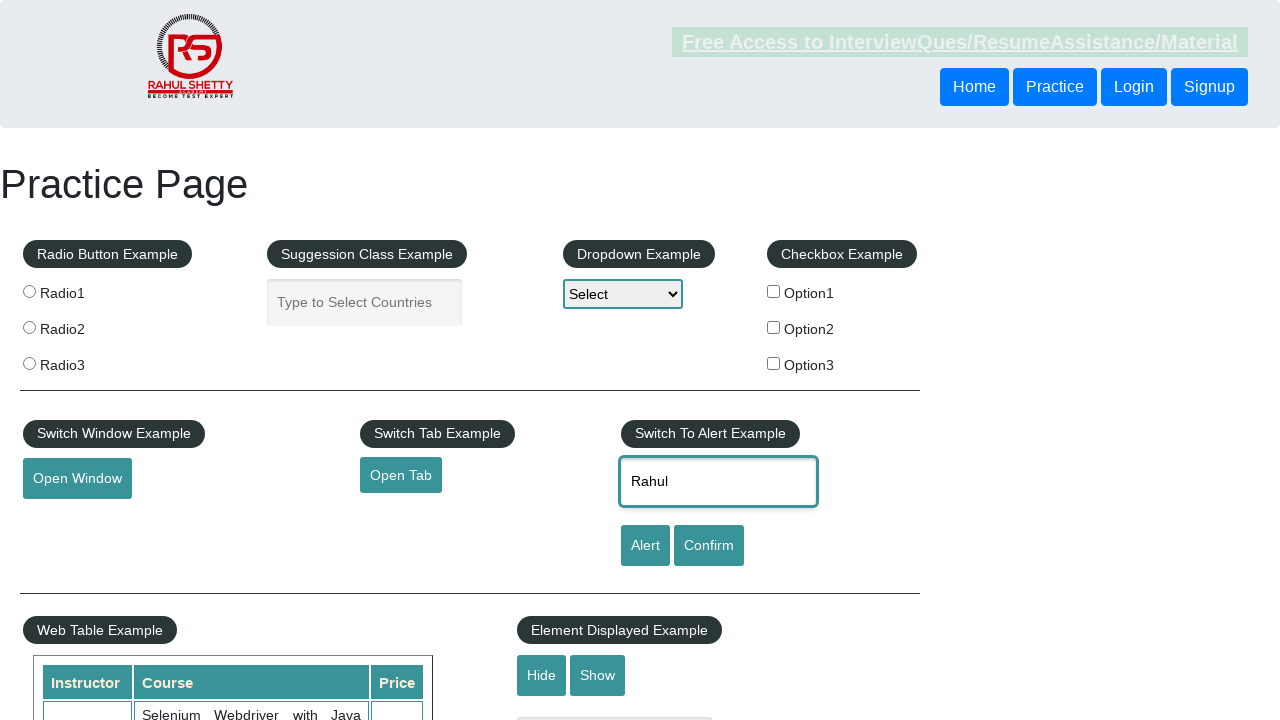

Set up dialog handler to accept and clicked alert button at (645, 546) on #alertbtn
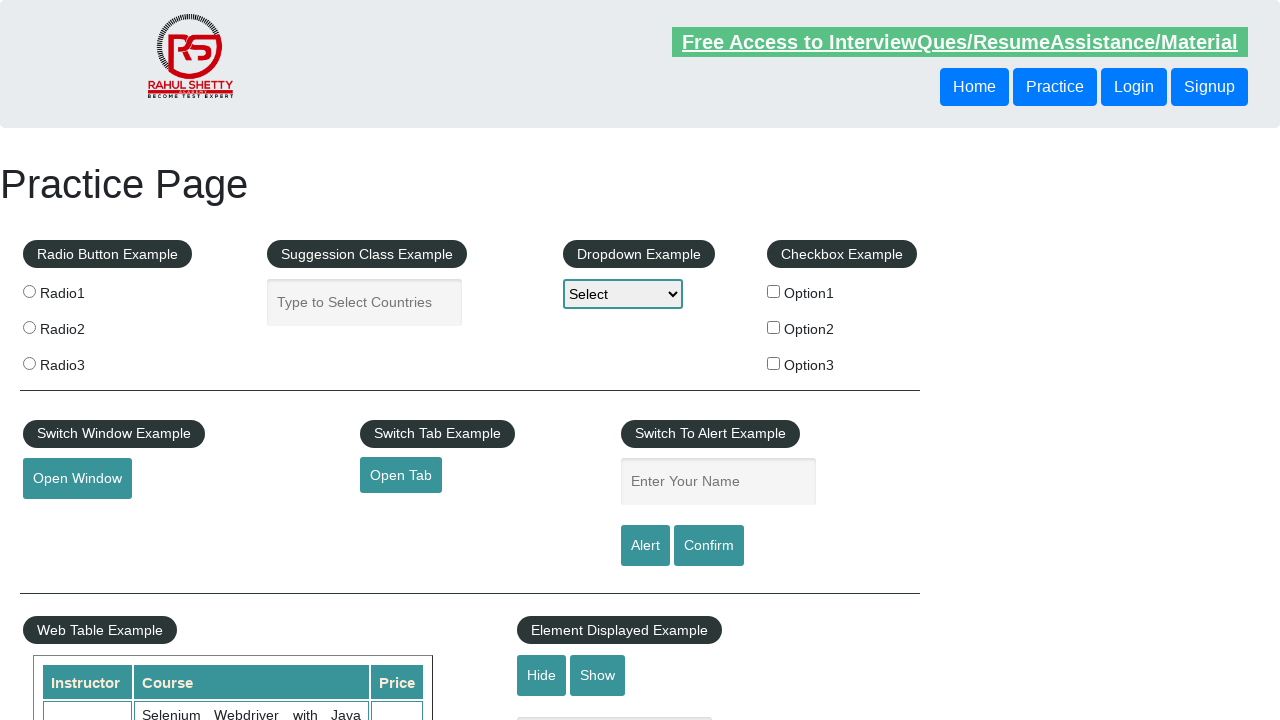

Waited 500ms for alert to be processed
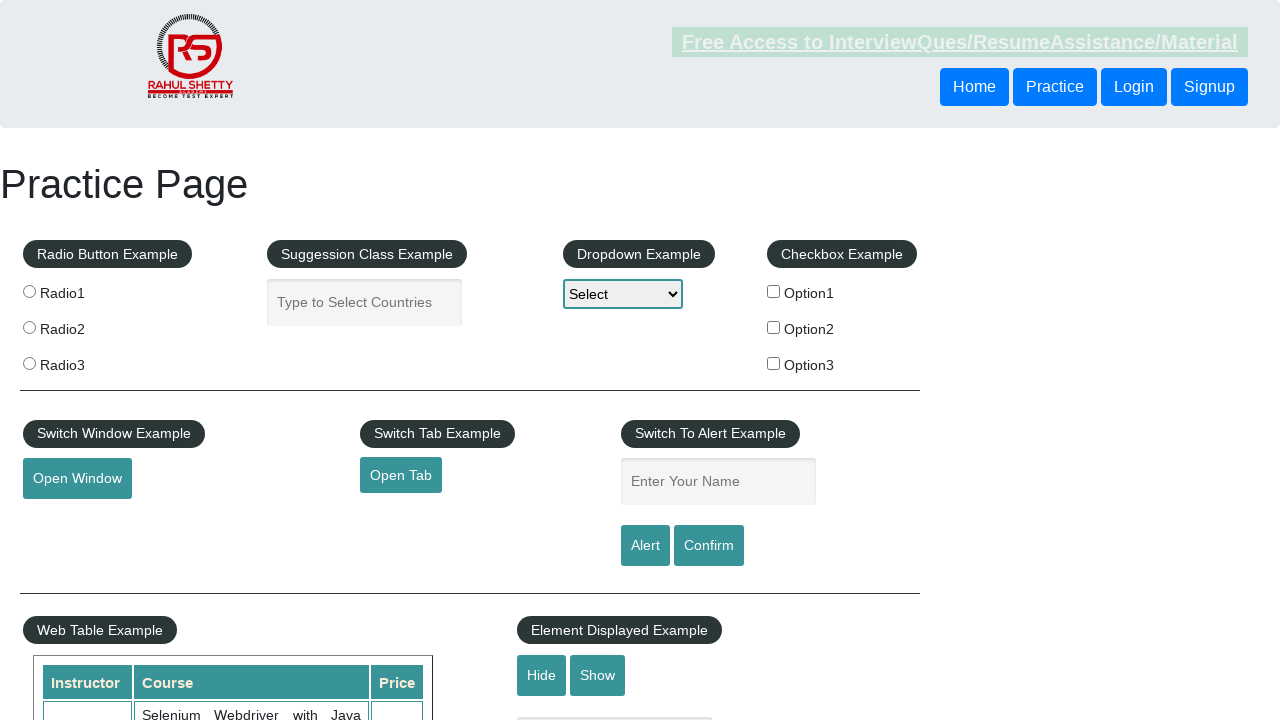

Set up dialog handler to dismiss and clicked confirm button at (709, 546) on #confirmbtn
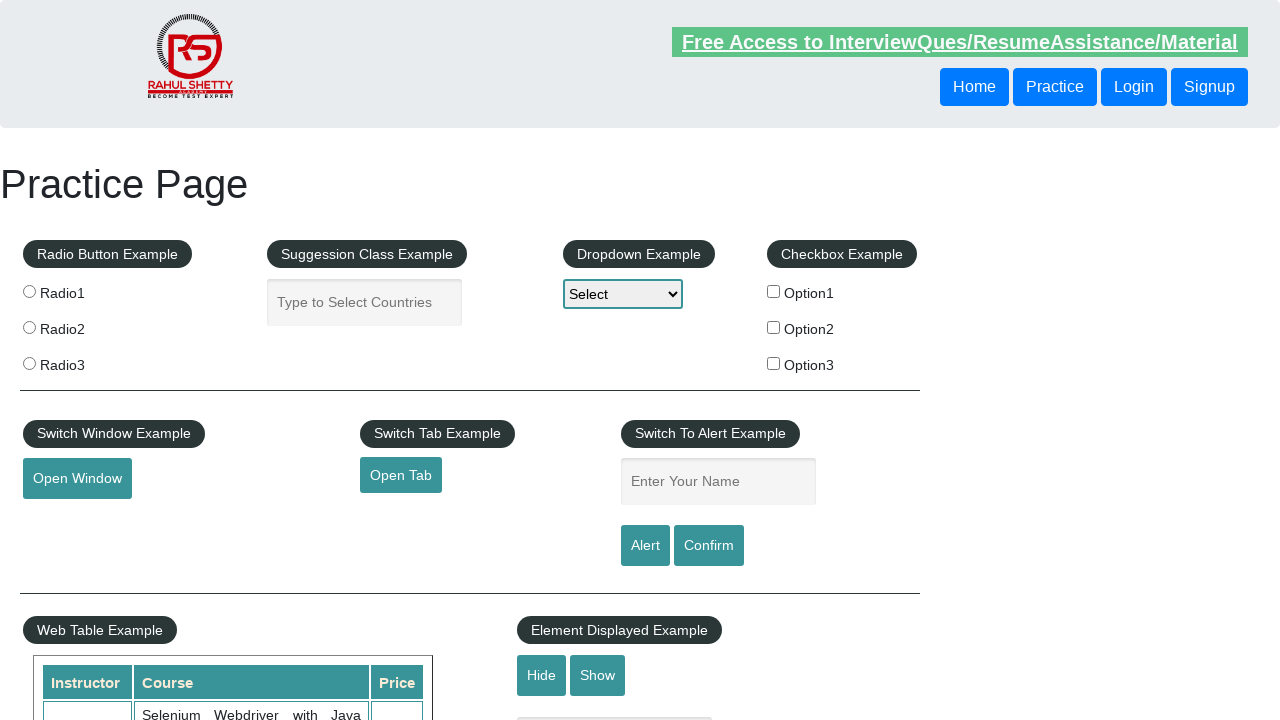

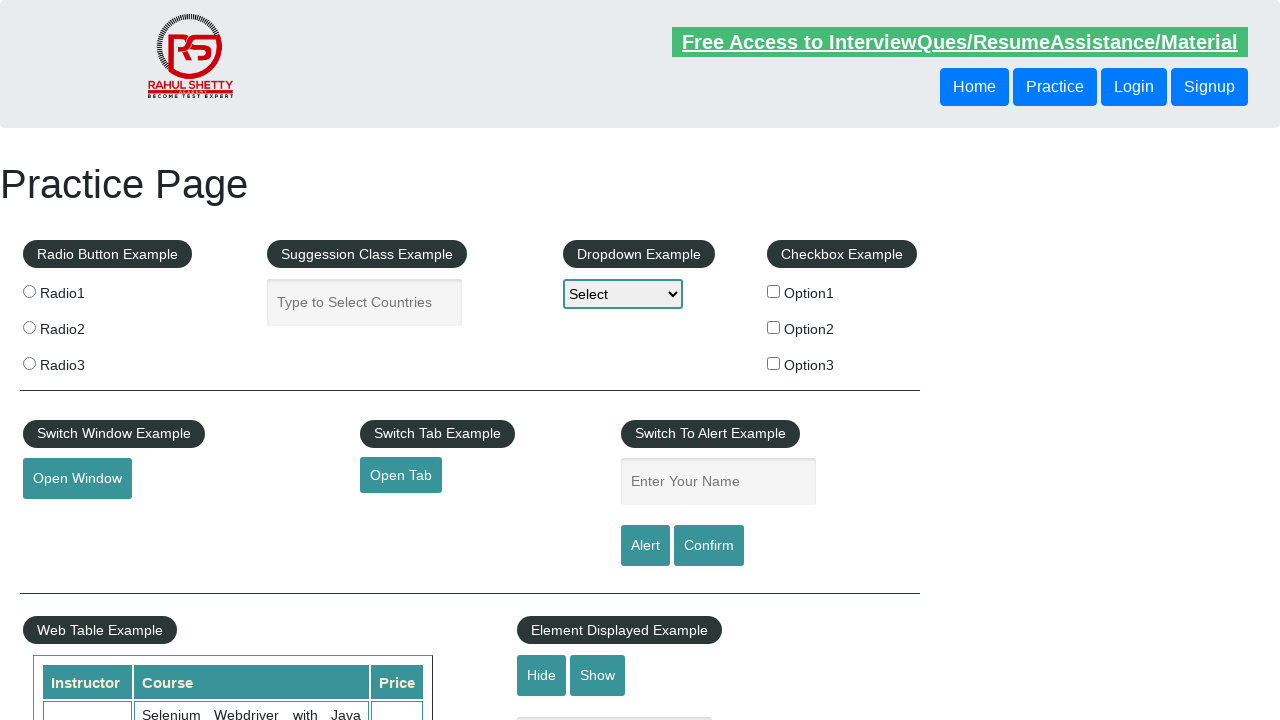